Navigates to OrangeHRM demo login page and validates the page URL and title

Starting URL: https://opensource-demo.orangehrmlive.com/web/index.php/auth/login

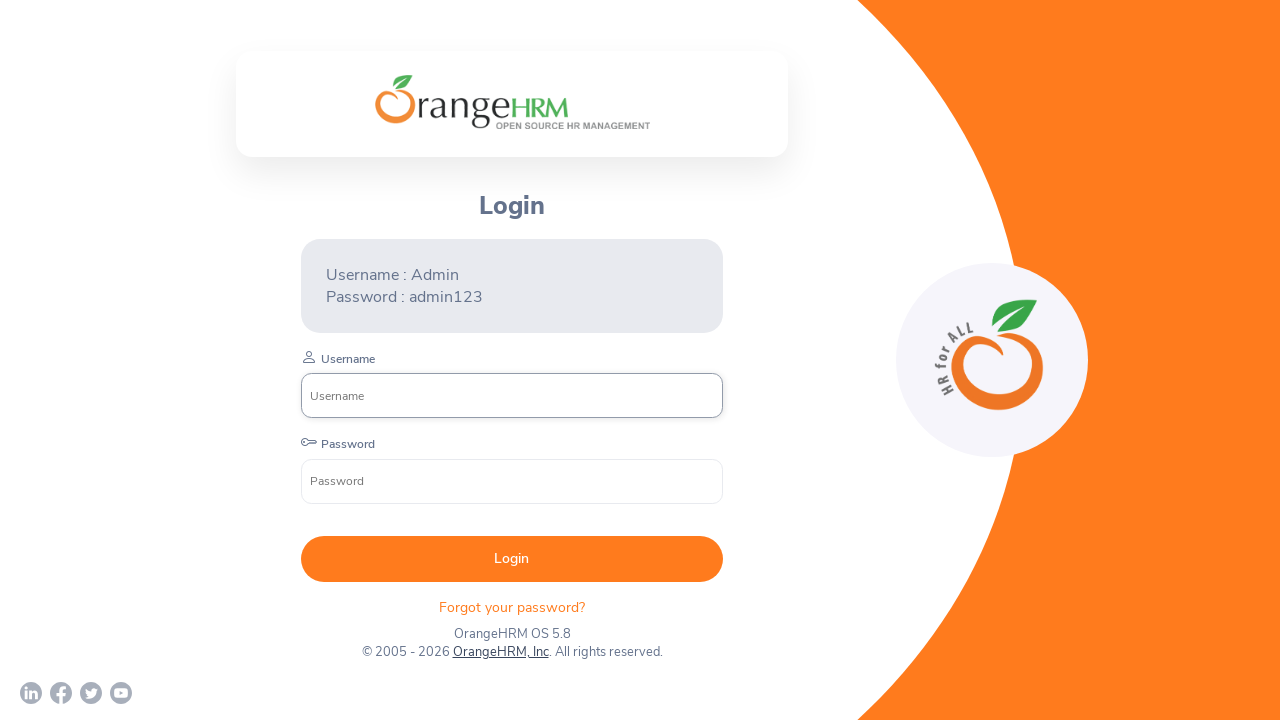

Retrieved current page URL
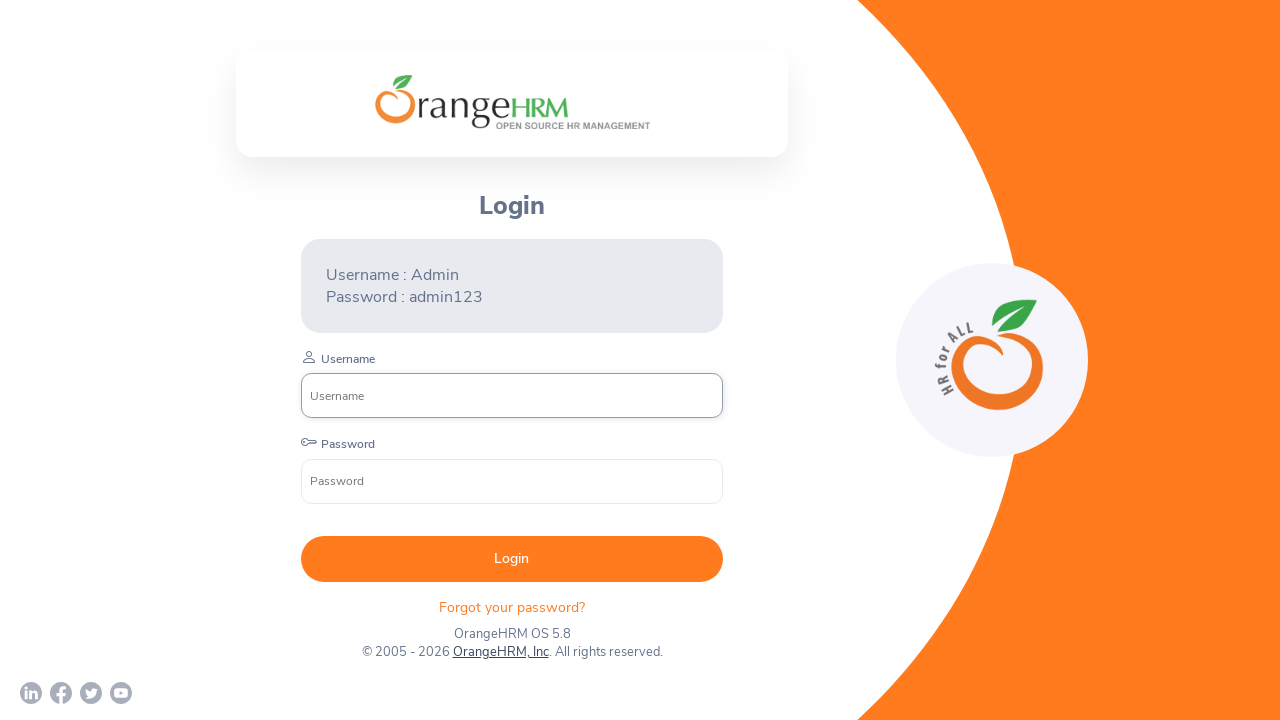

Validated page URL contains OrangeHRM login path
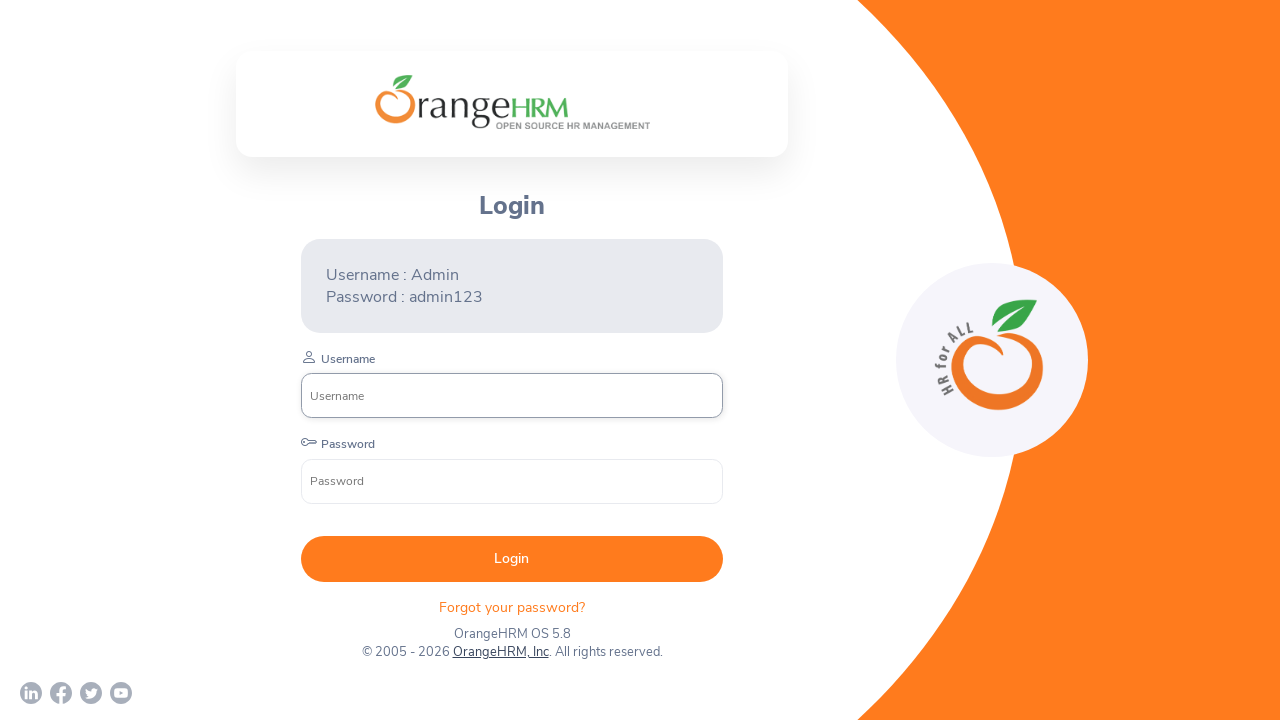

Retrieved page title
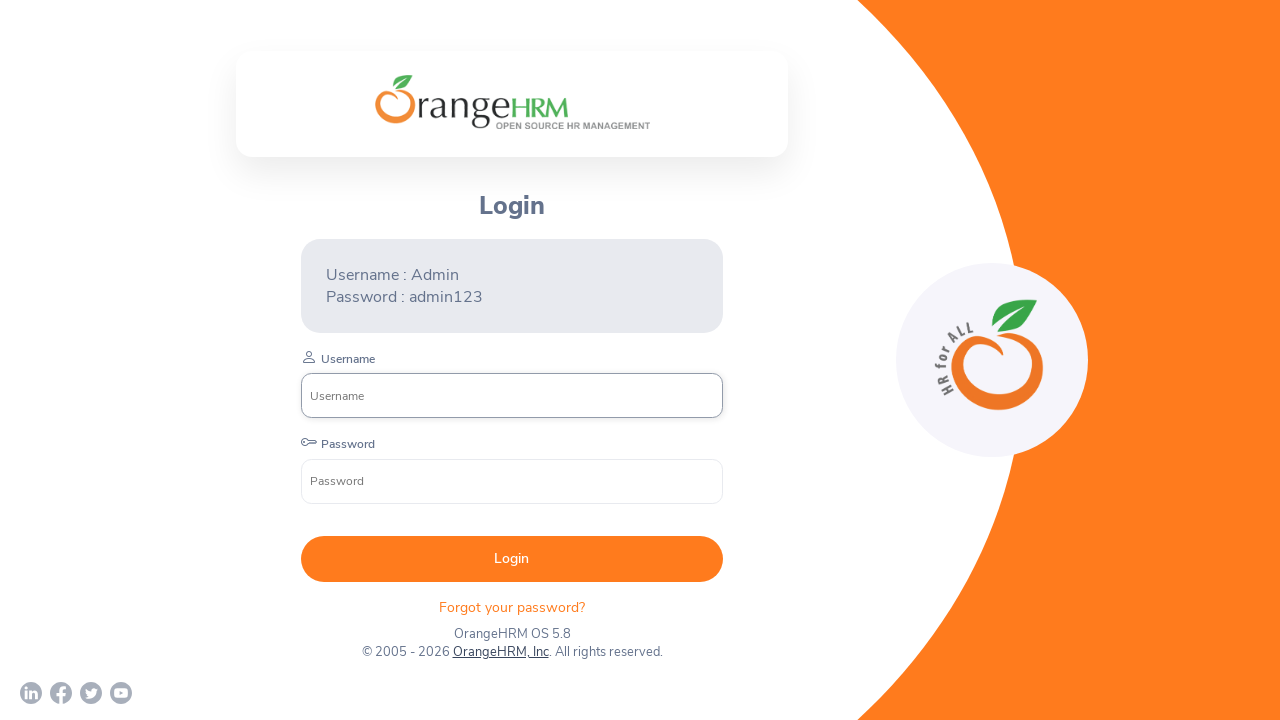

Validated page title equals 'OrangeHRM'
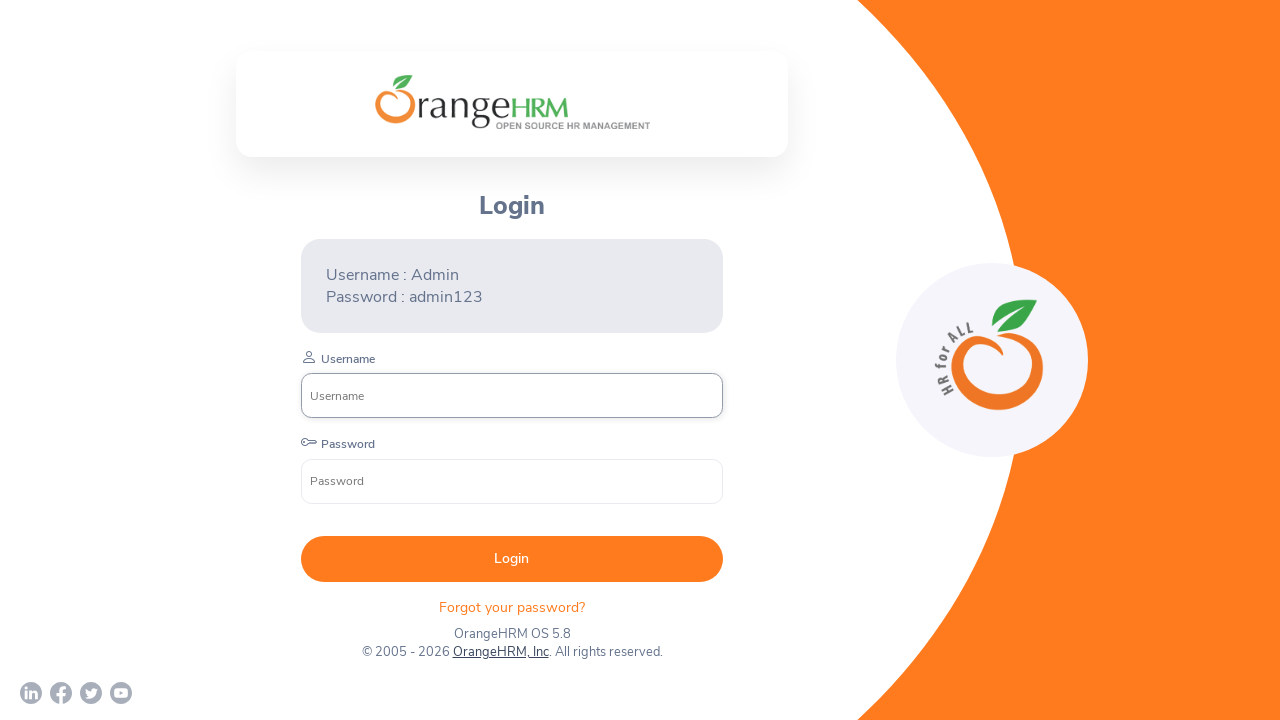

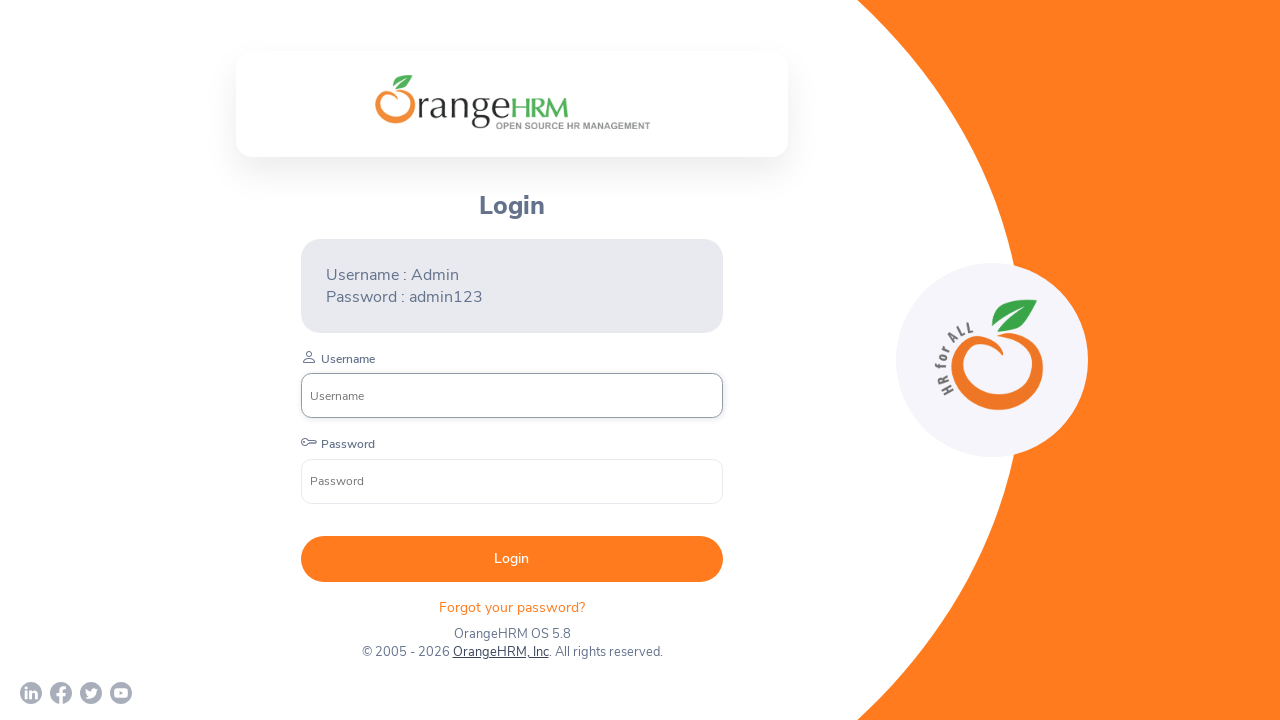